Tests infinite scroll functionality by scrolling down the page multiple times to trigger lazy loading of content

Starting URL: https://the-internet.herokuapp.com/infinite_scroll

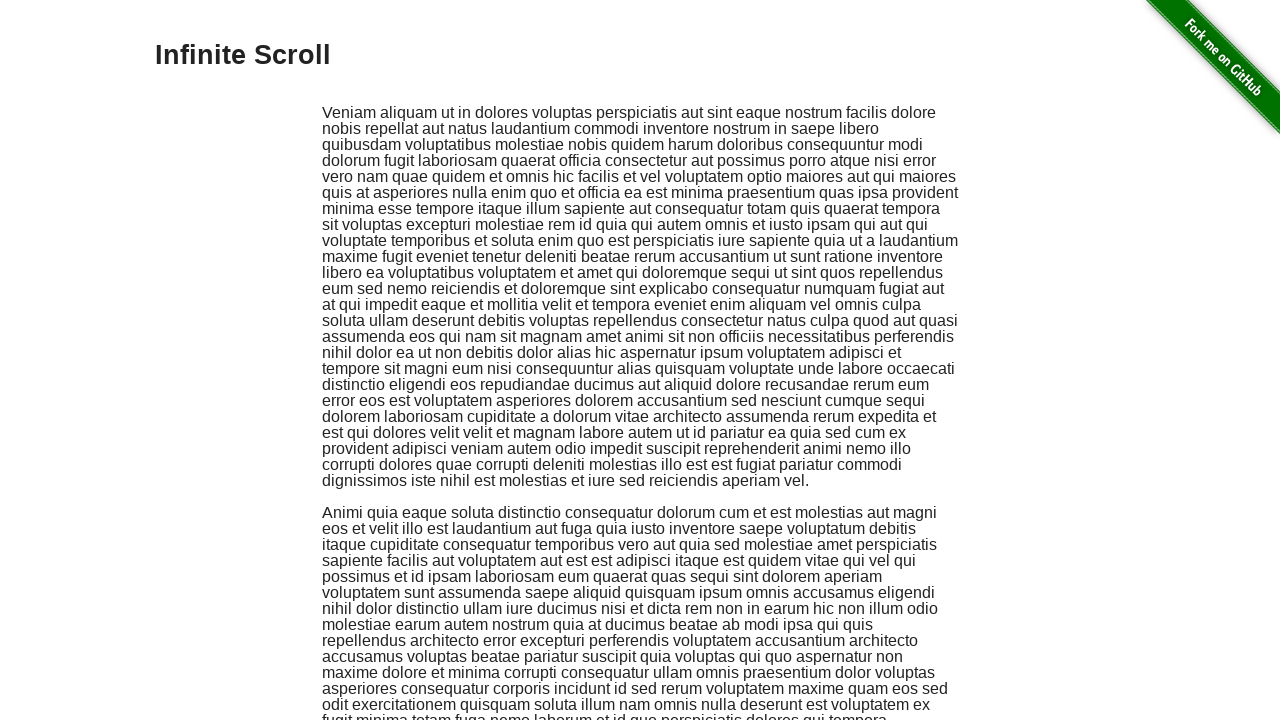

Scrolled down by 500 pixels (iteration 1/5)
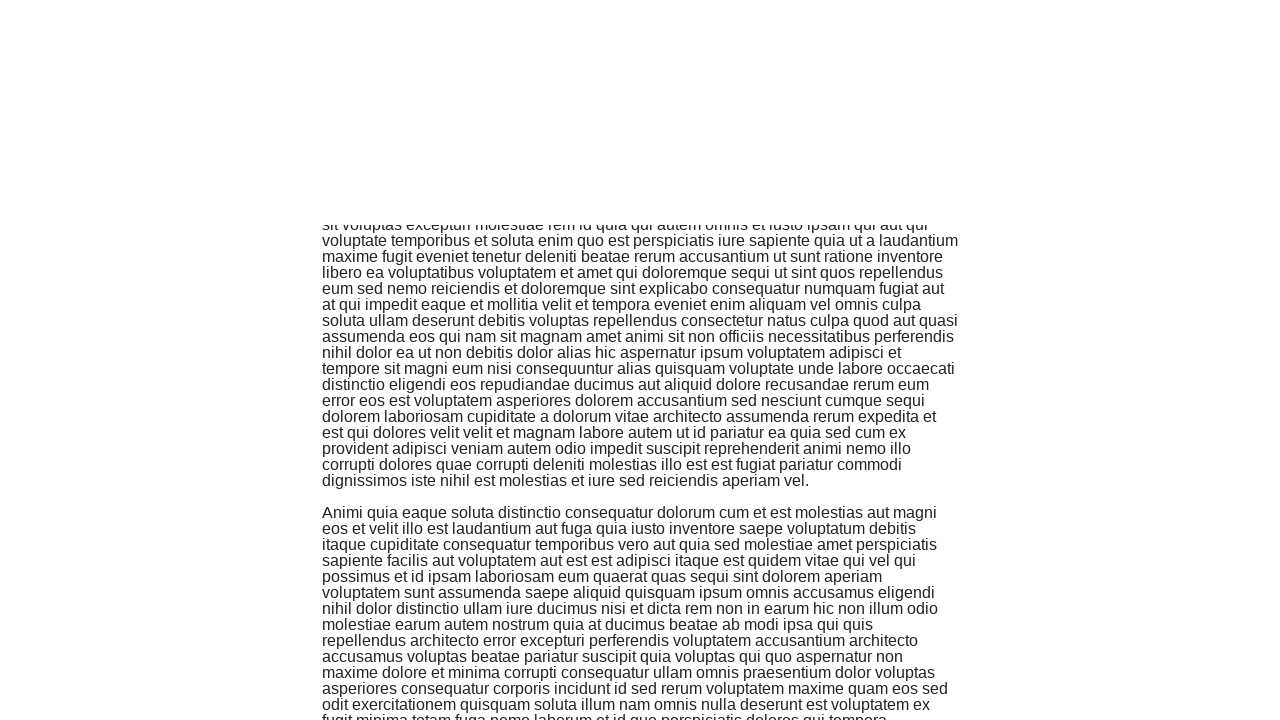

Waited 2 seconds for lazy-loaded content to render (iteration 1/5)
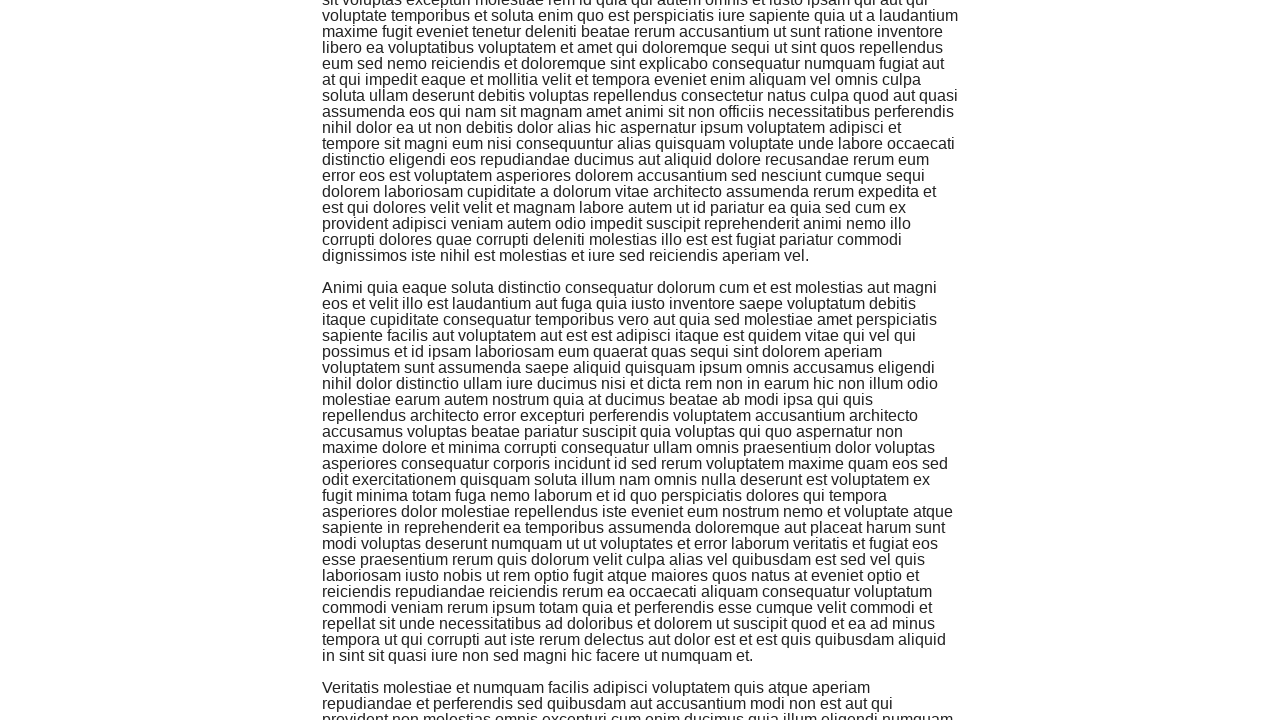

Scrolled down by 500 pixels (iteration 2/5)
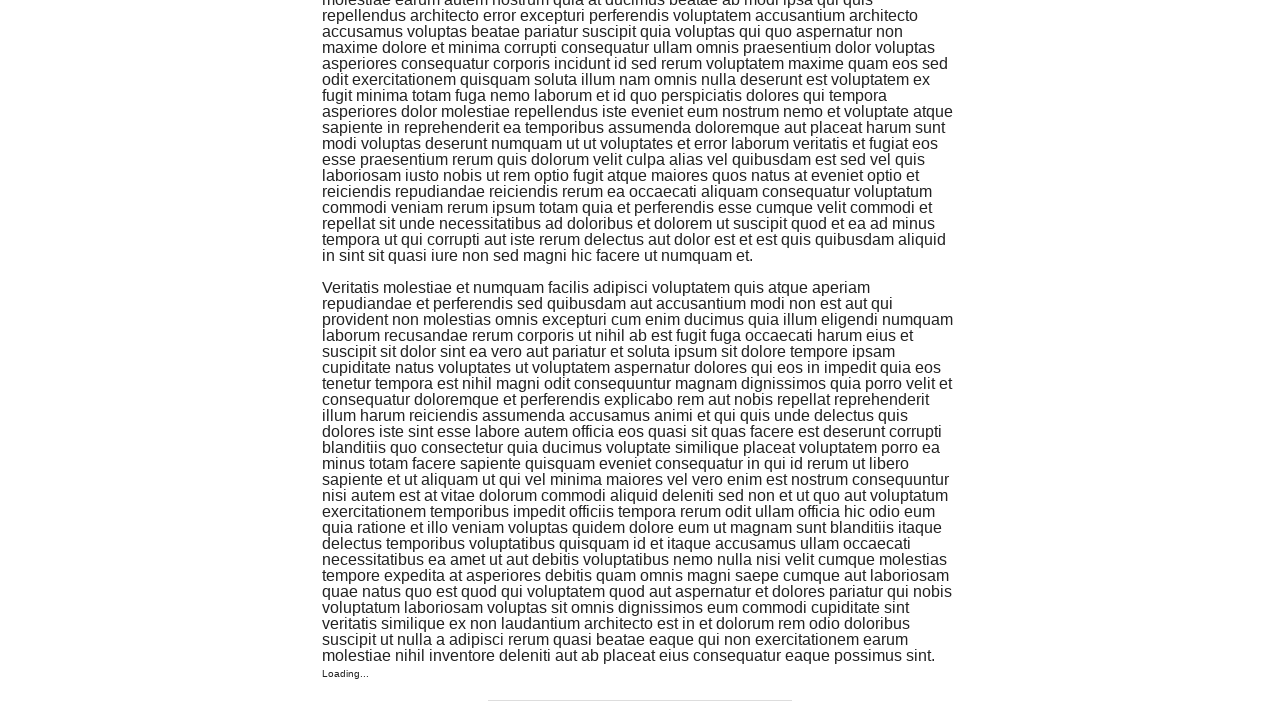

Waited 2 seconds for lazy-loaded content to render (iteration 2/5)
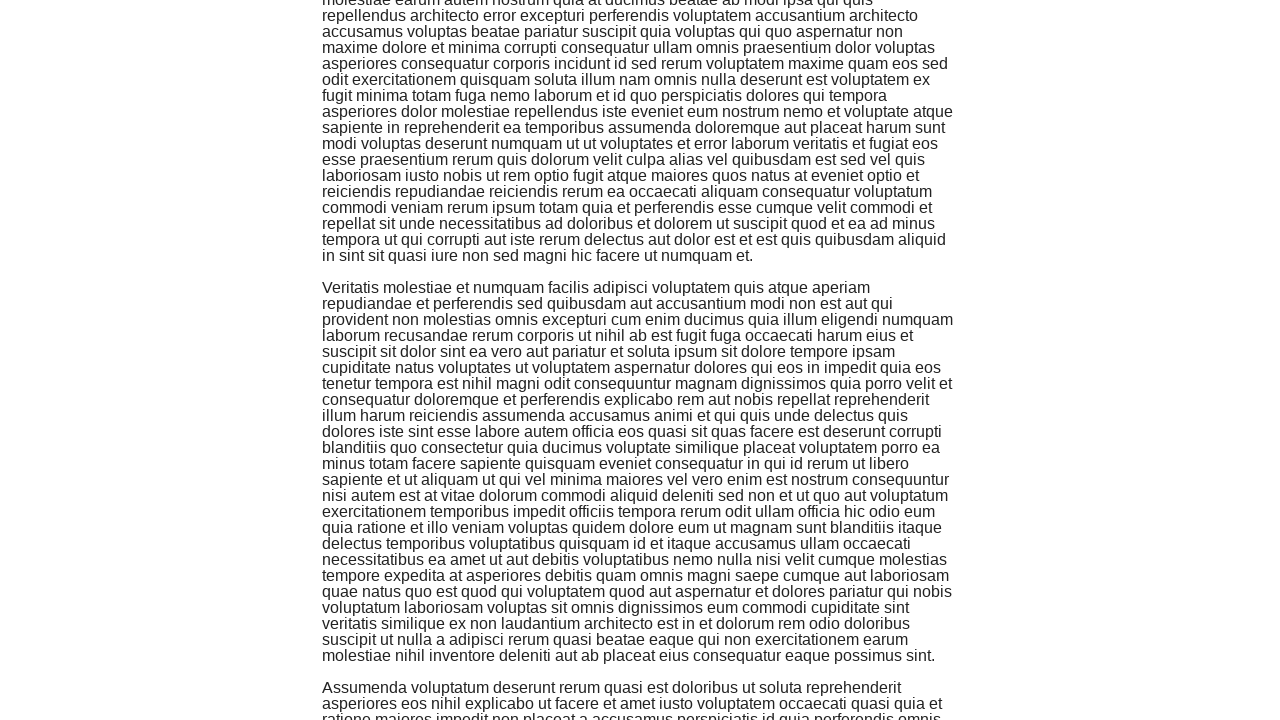

Scrolled down by 500 pixels (iteration 3/5)
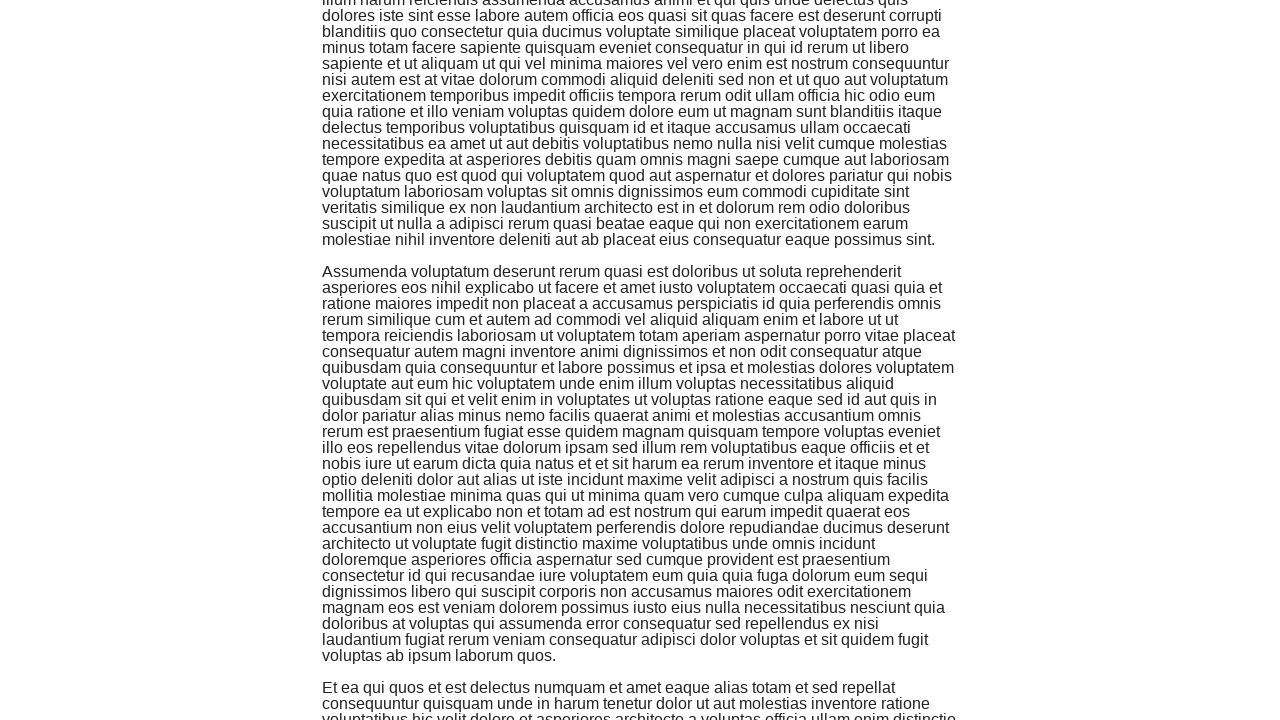

Waited 2 seconds for lazy-loaded content to render (iteration 3/5)
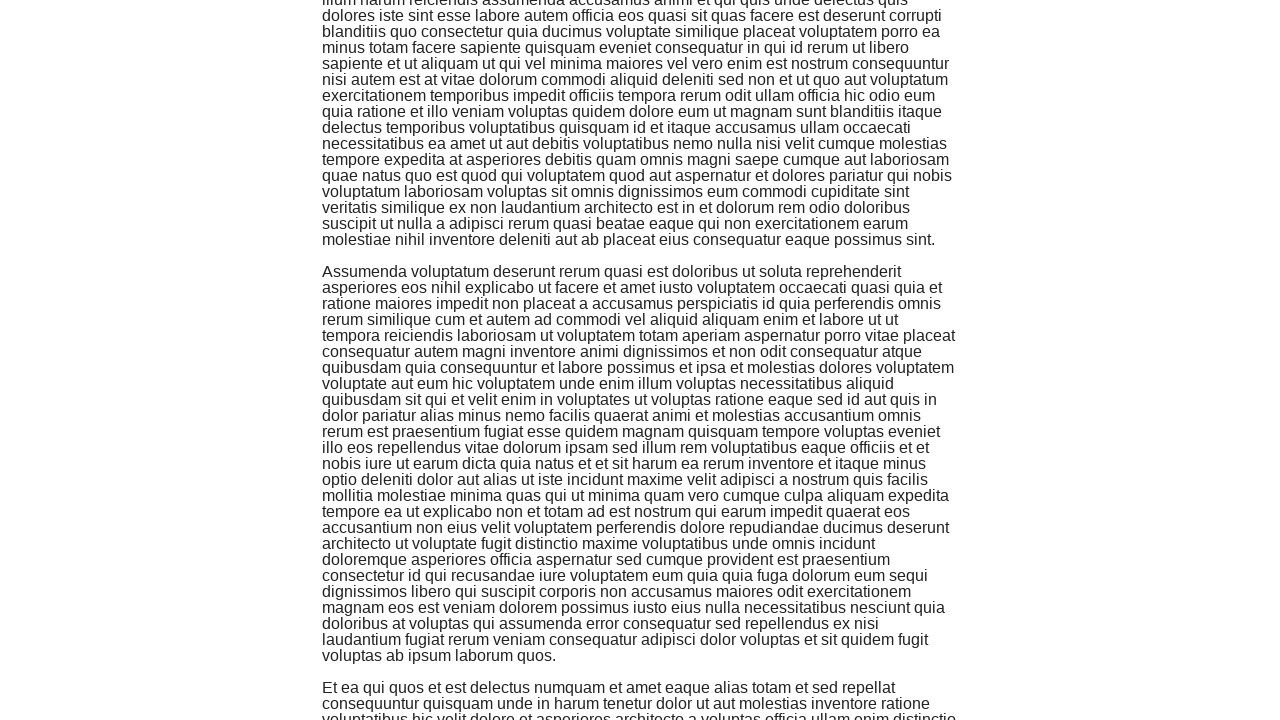

Scrolled down by 500 pixels (iteration 4/5)
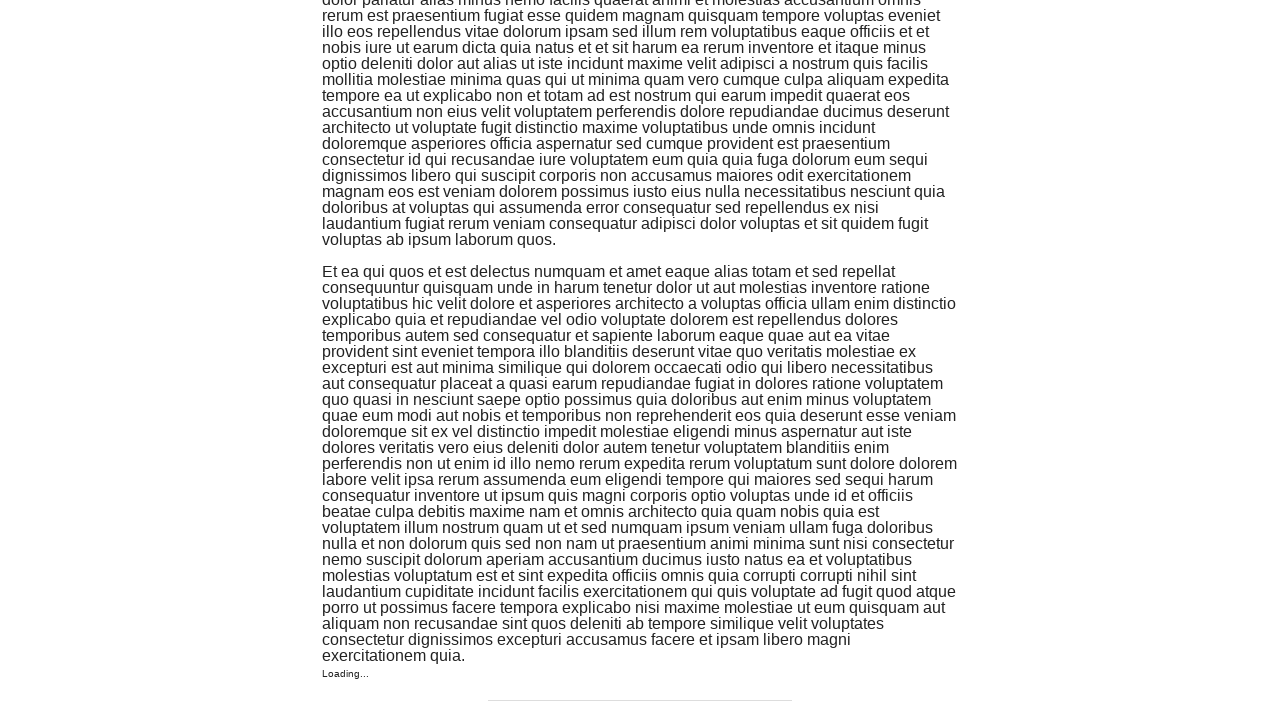

Waited 2 seconds for lazy-loaded content to render (iteration 4/5)
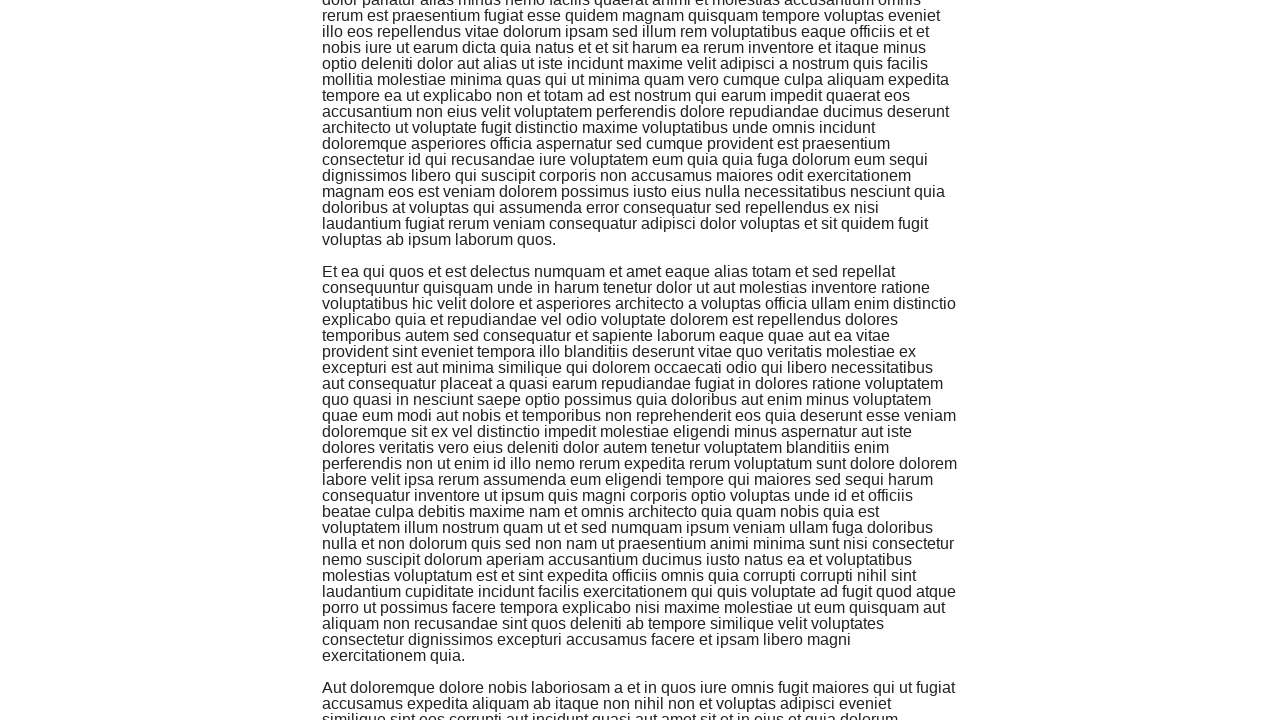

Scrolled down by 500 pixels (iteration 5/5)
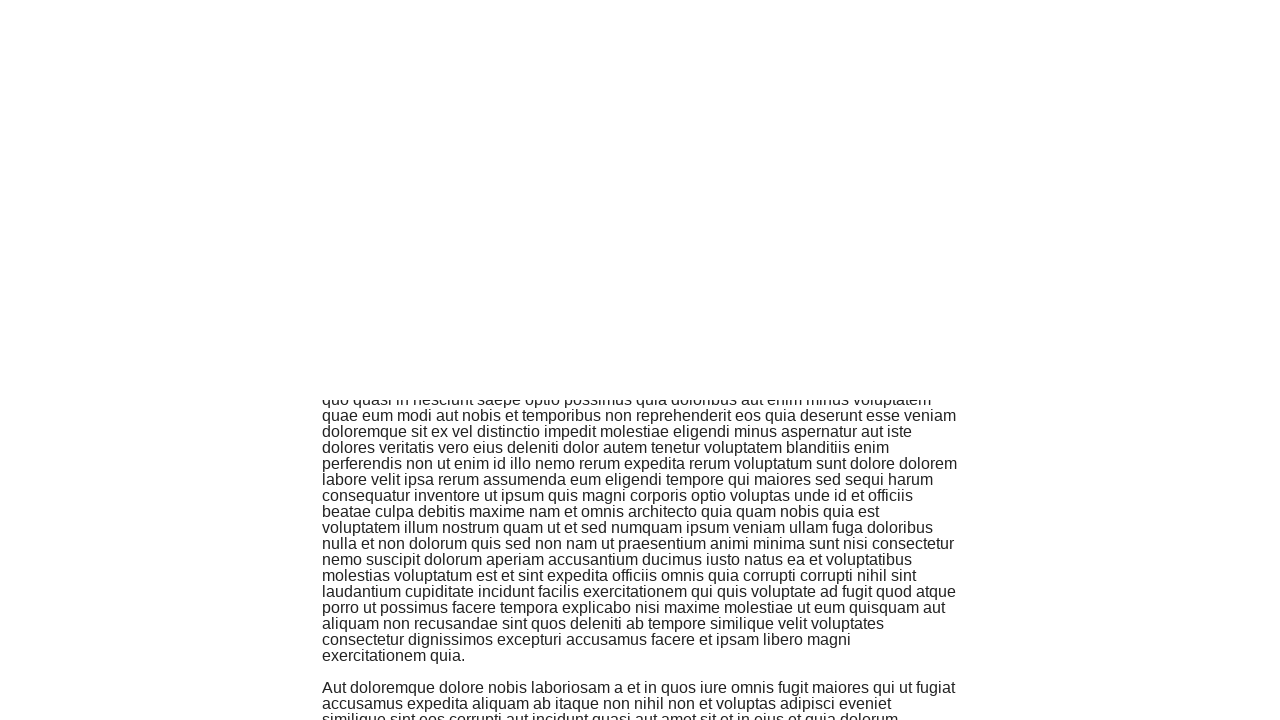

Waited 2 seconds for lazy-loaded content to render (iteration 5/5)
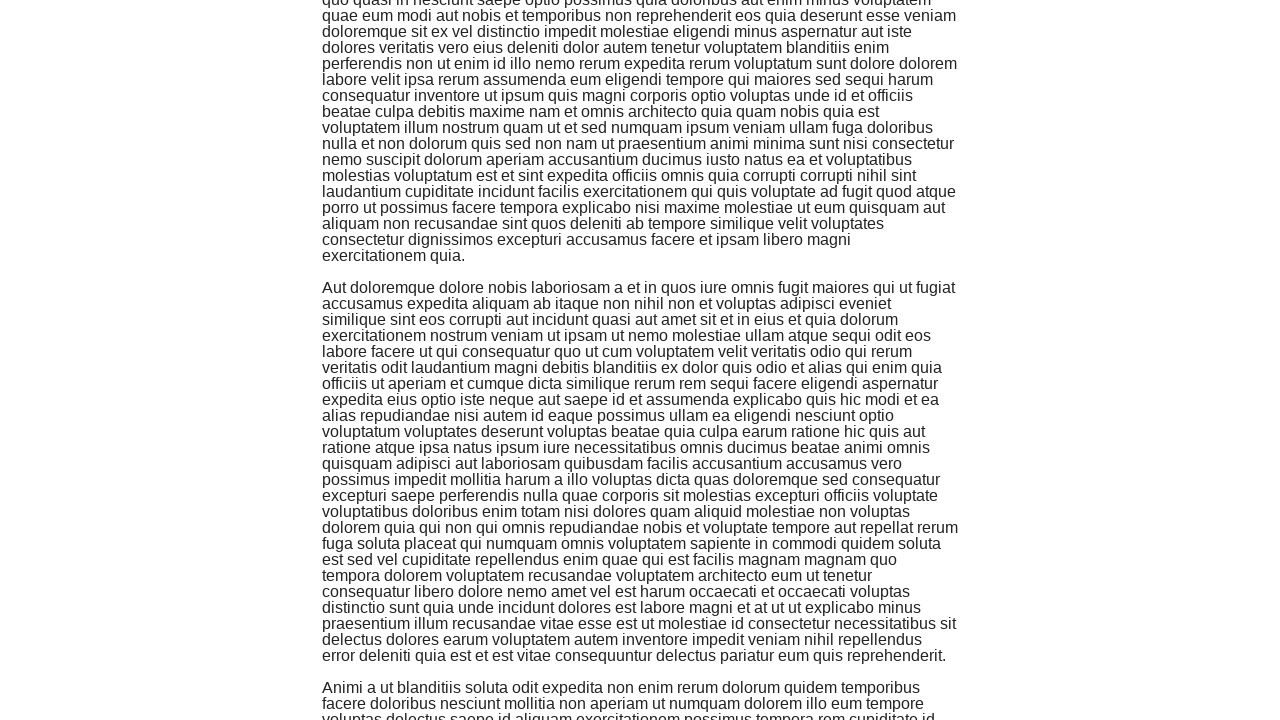

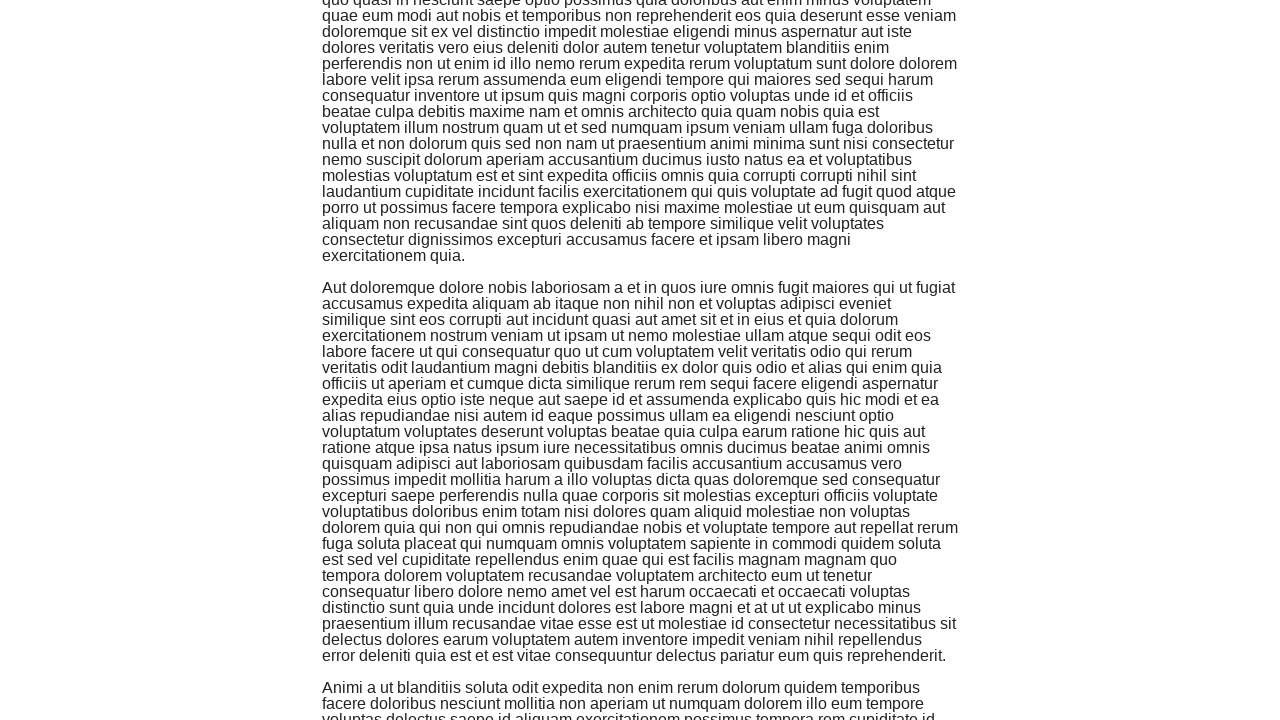